Tests drag and drop functionality on jQuery UI demo page by navigating to the Droppable section, switching to iframe, and dragging an element to a drop zone

Starting URL: https://jqueryui.com/

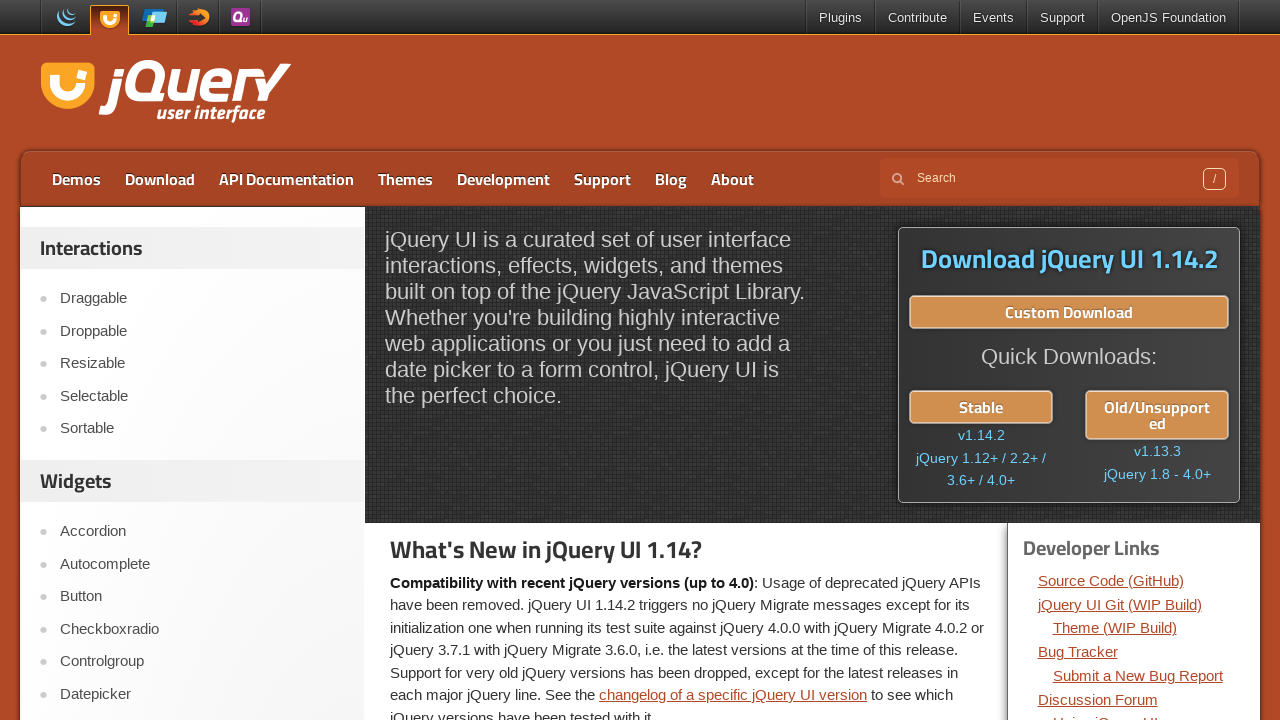

Clicked on Droppable link to navigate to drag and drop demo at (202, 331) on a:text('Droppable')
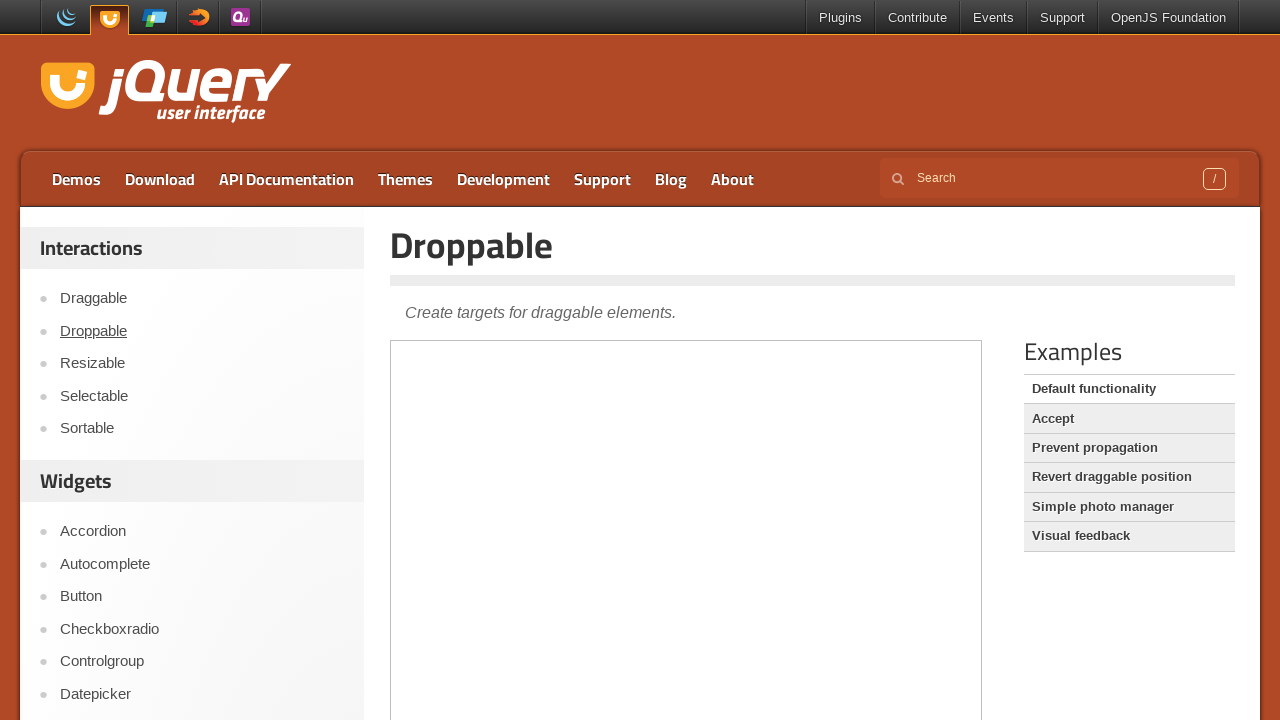

Located demo iframe for drag and drop test
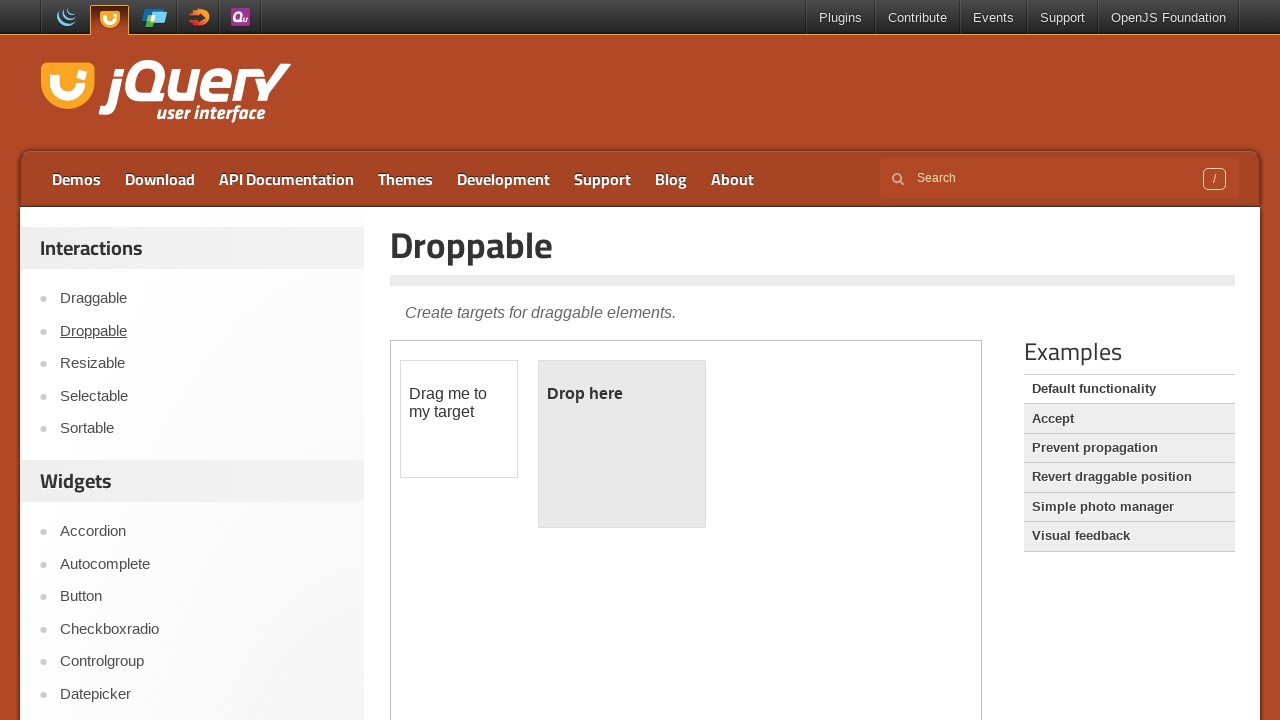

Located draggable element
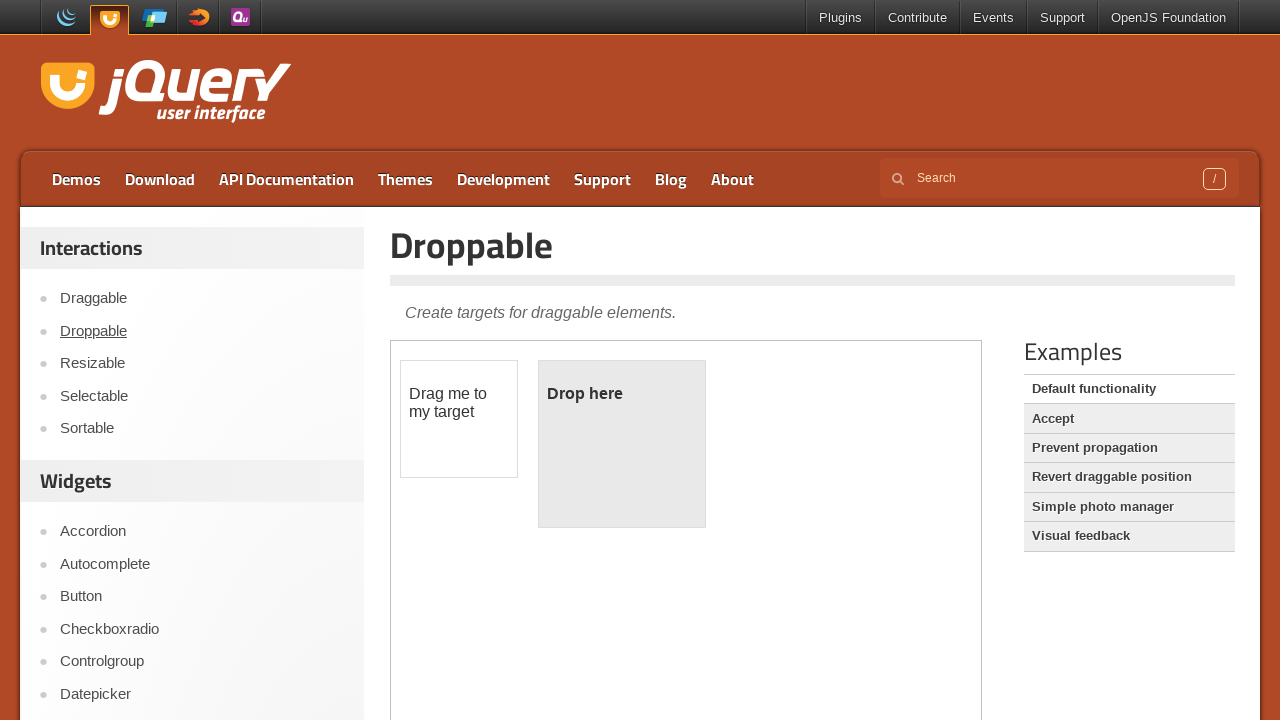

Located droppable element
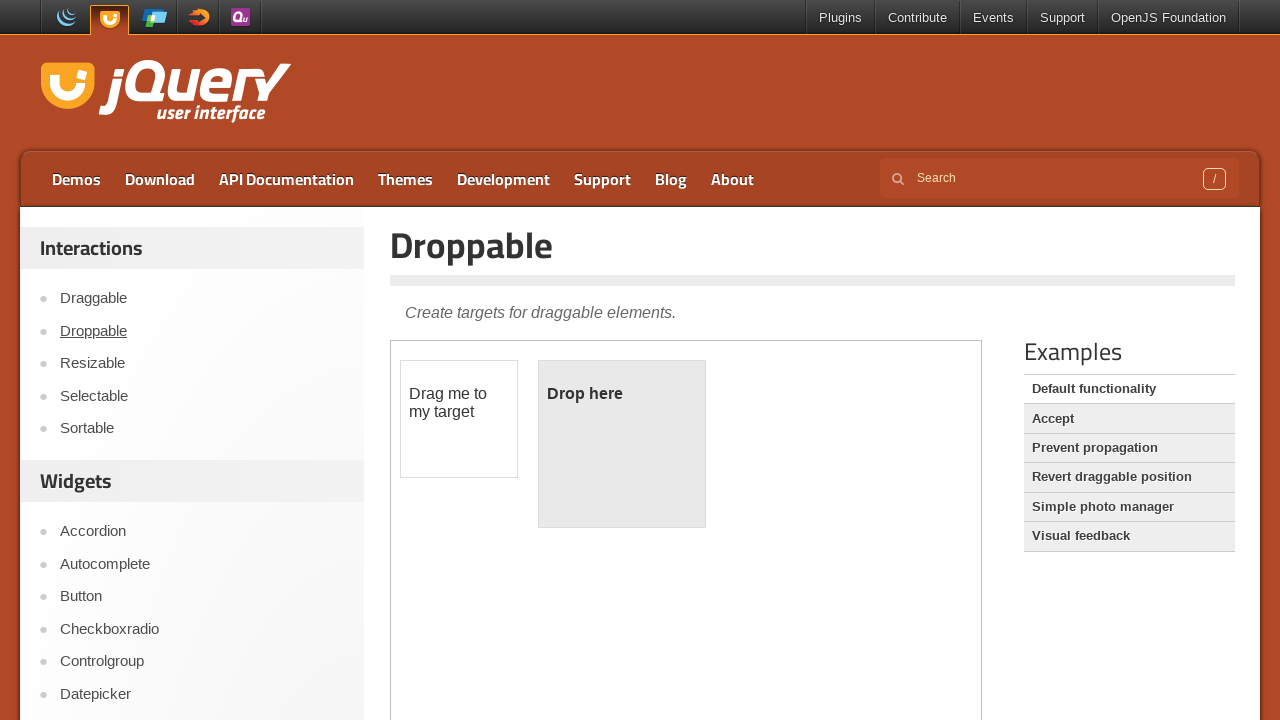

Retrieved bounding box of draggable element
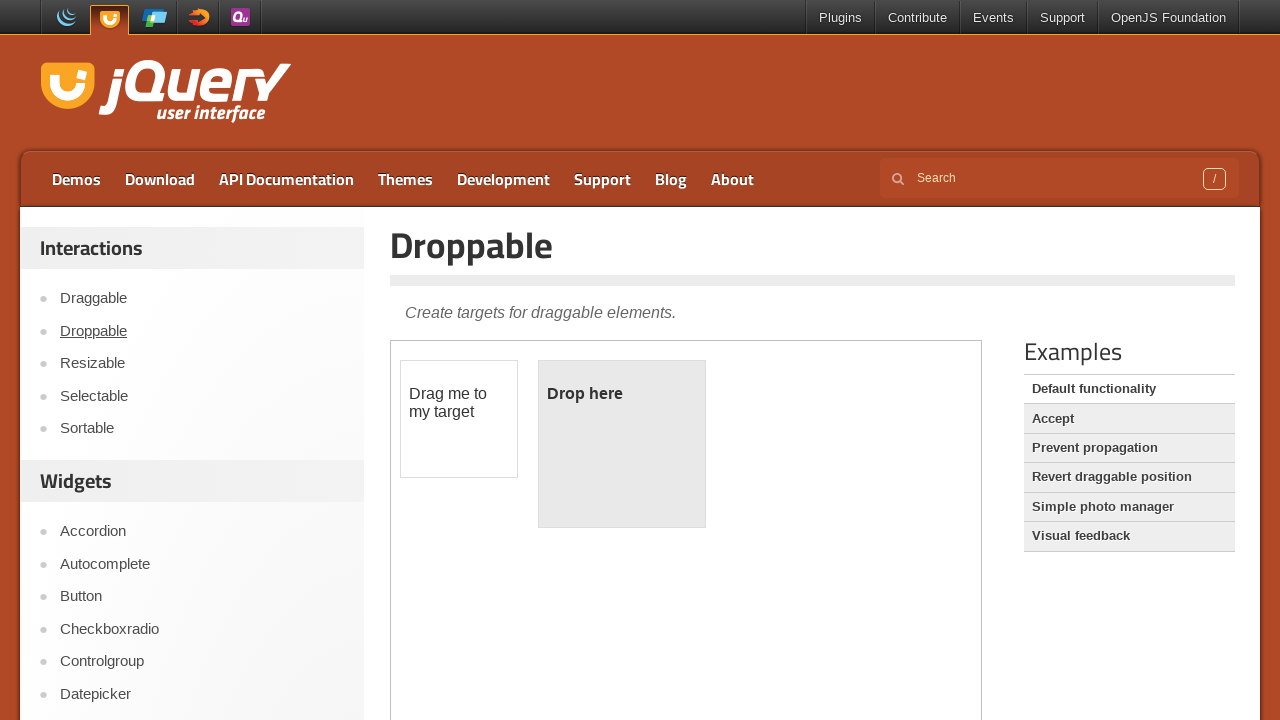

Retrieved bounding box of droppable element
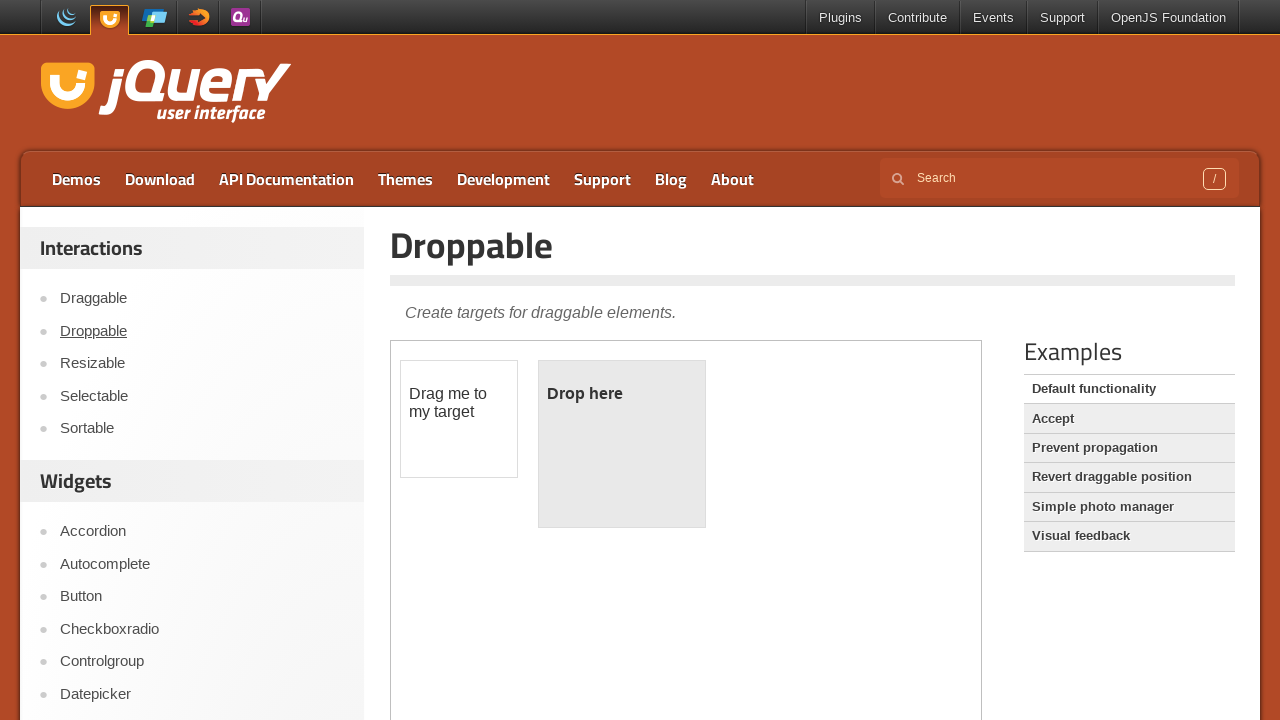

Moved mouse to center of draggable element at (459, 419)
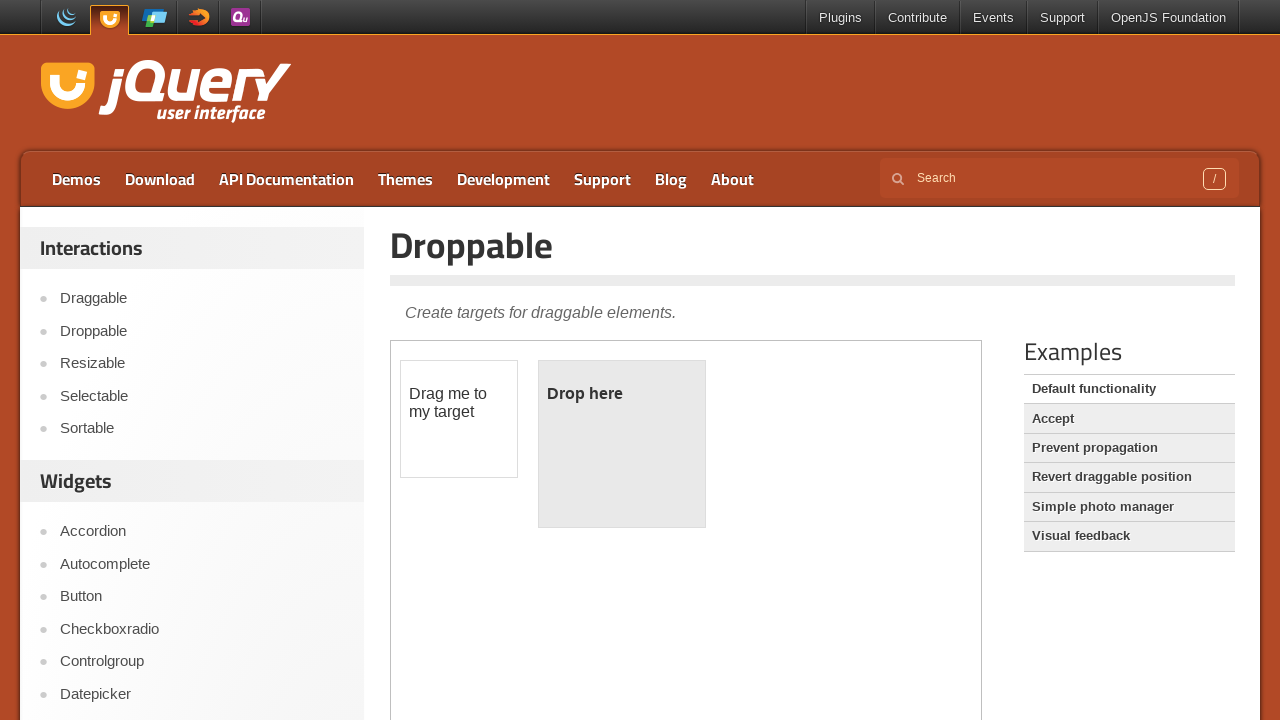

Pressed down mouse button on draggable element at (459, 419)
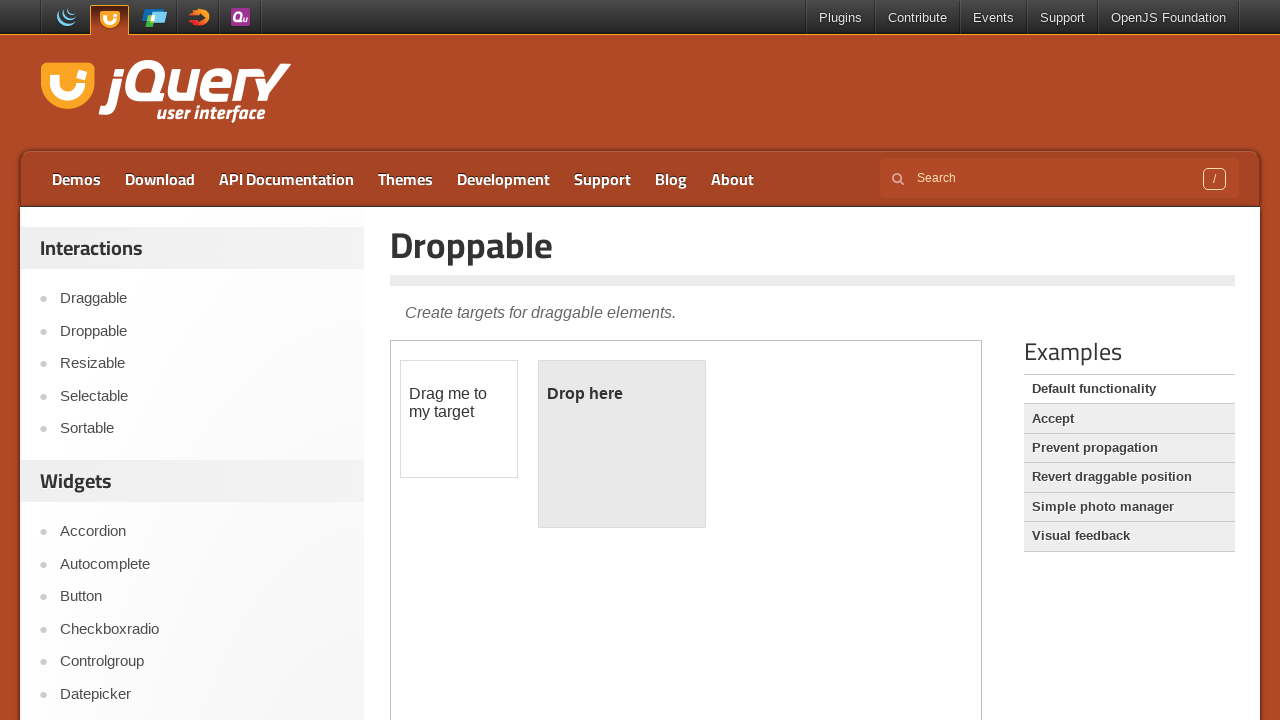

Dragged element to center of droppable zone at (622, 444)
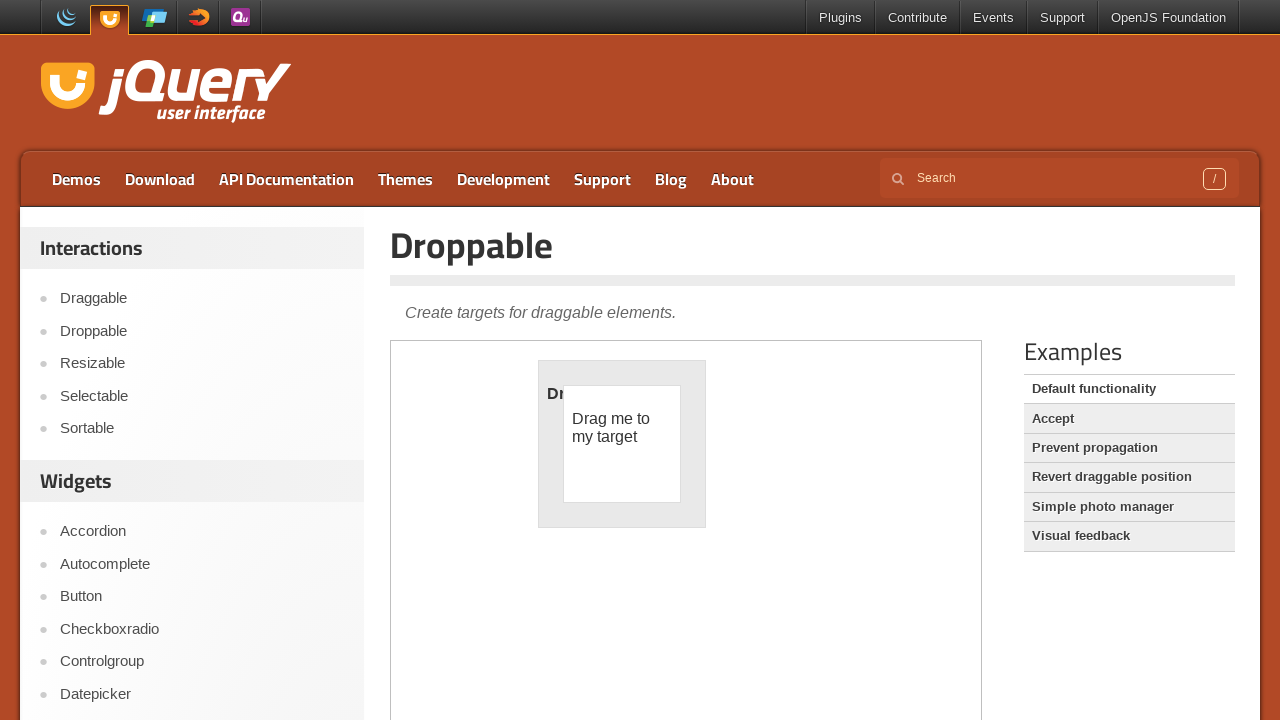

Released mouse button to complete drag and drop at (622, 444)
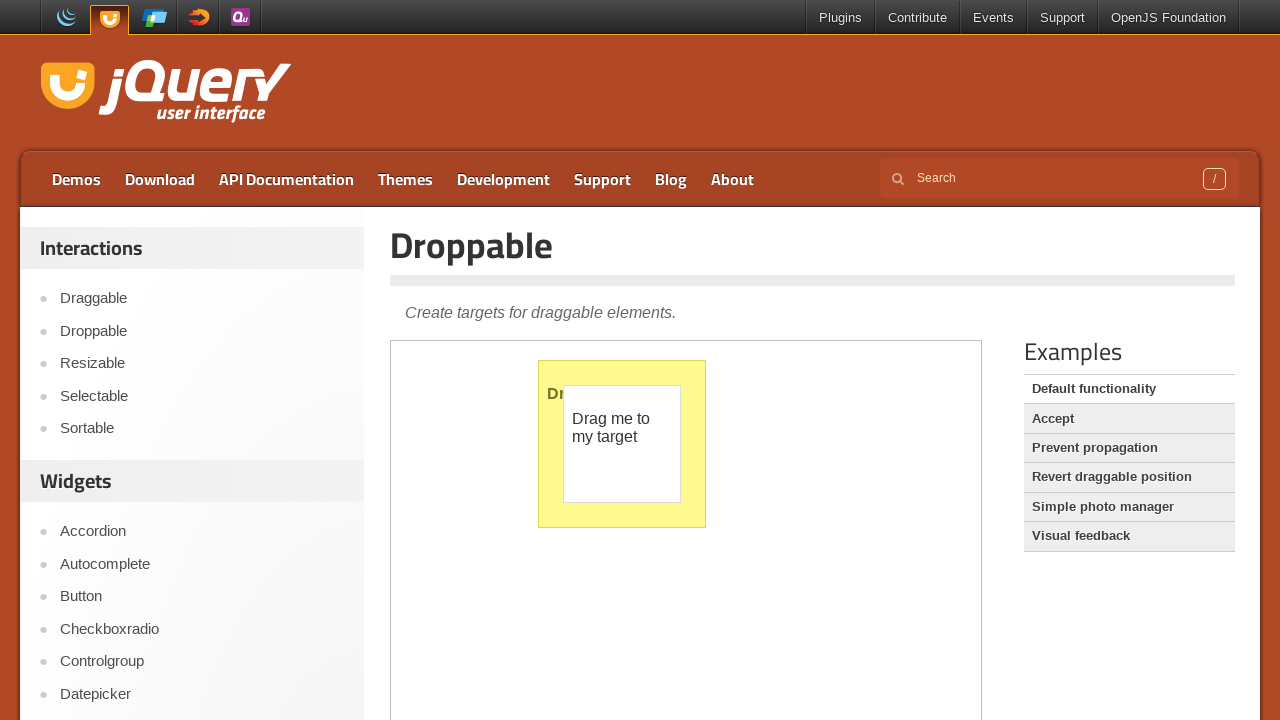

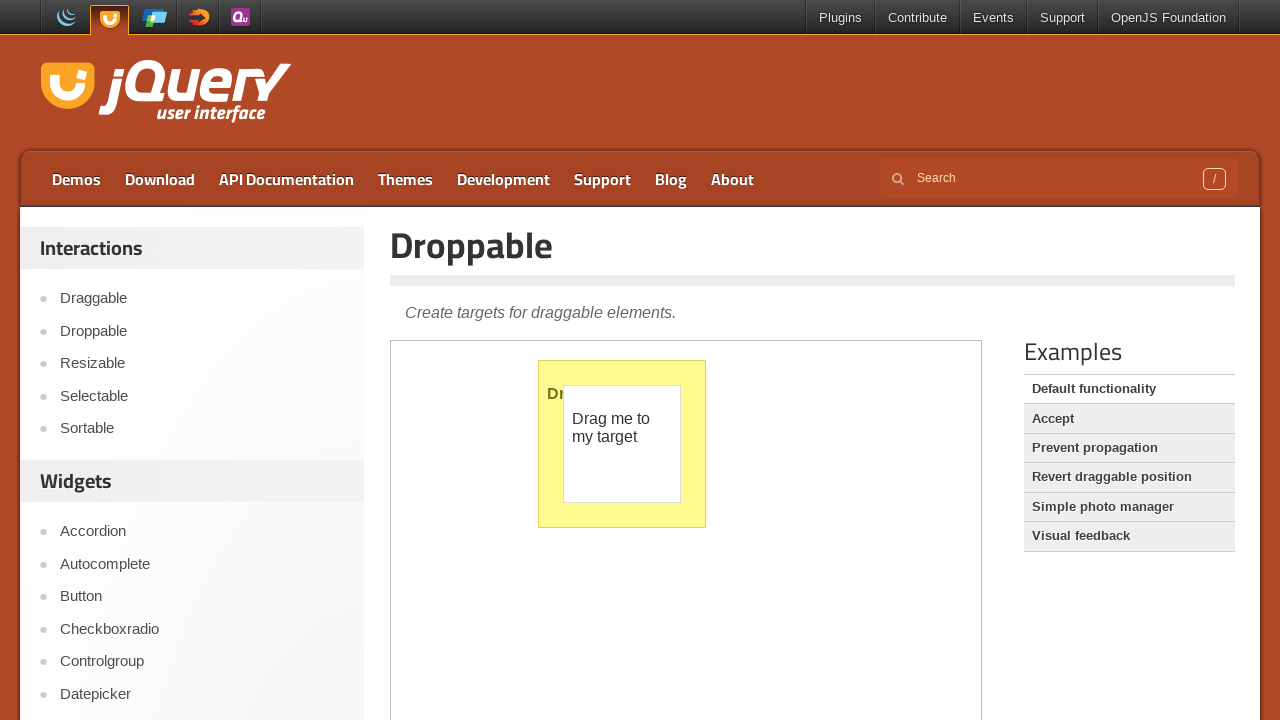